Opens the Let's Kode It website in Firefox browser and maximizes the window

Starting URL: http://www.letskodeit.com

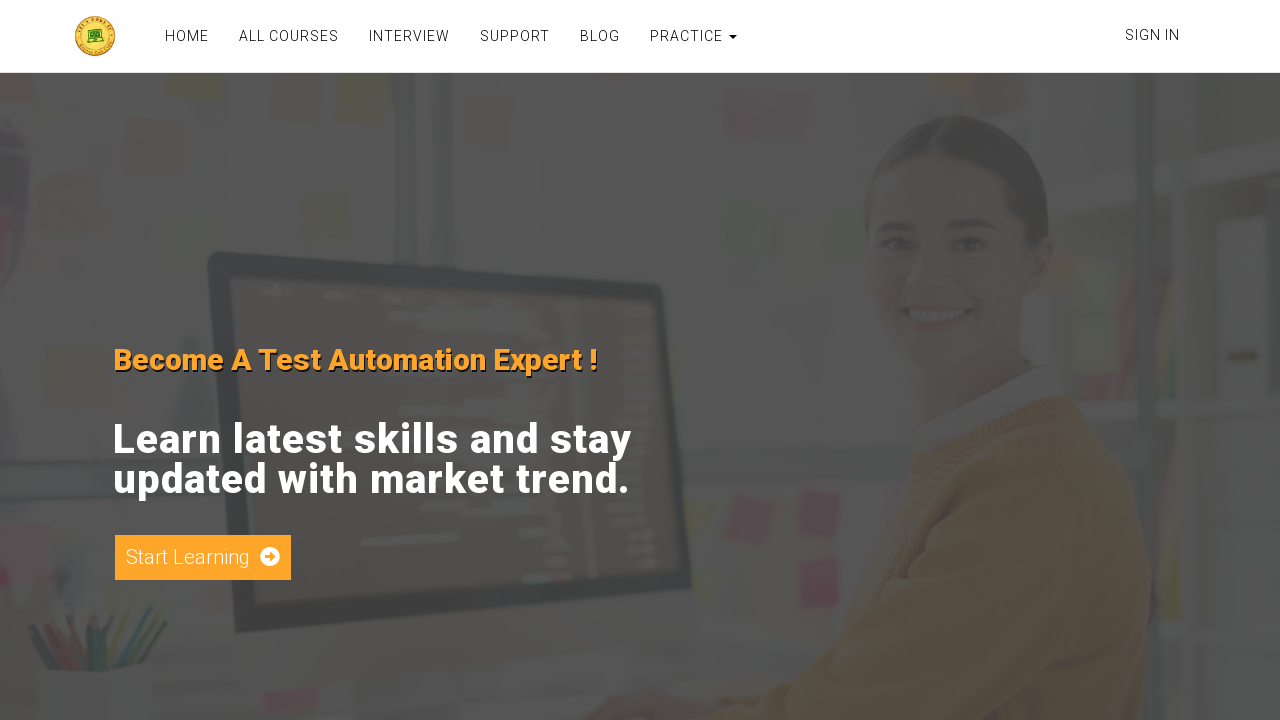

Set viewport size to 1920x1080 to maximize window
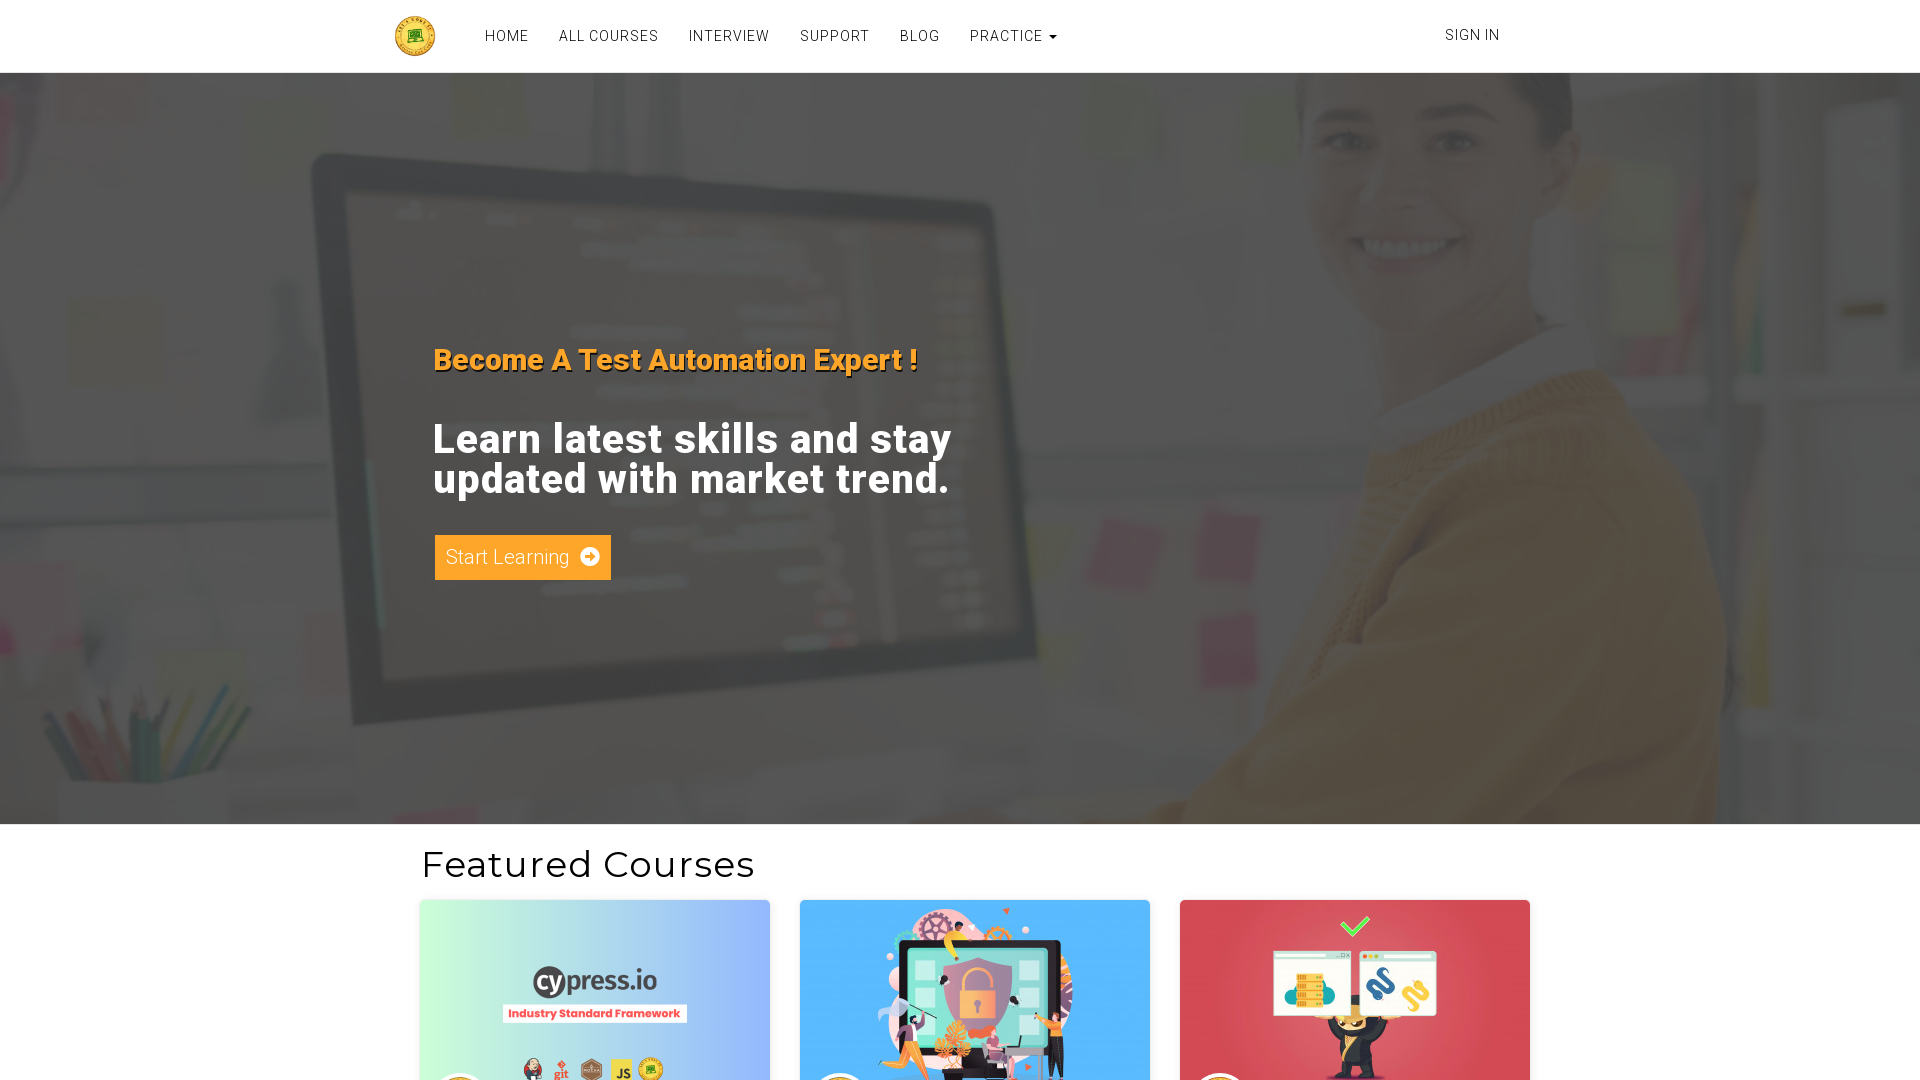

Waited for page to fully load (networkidle state reached)
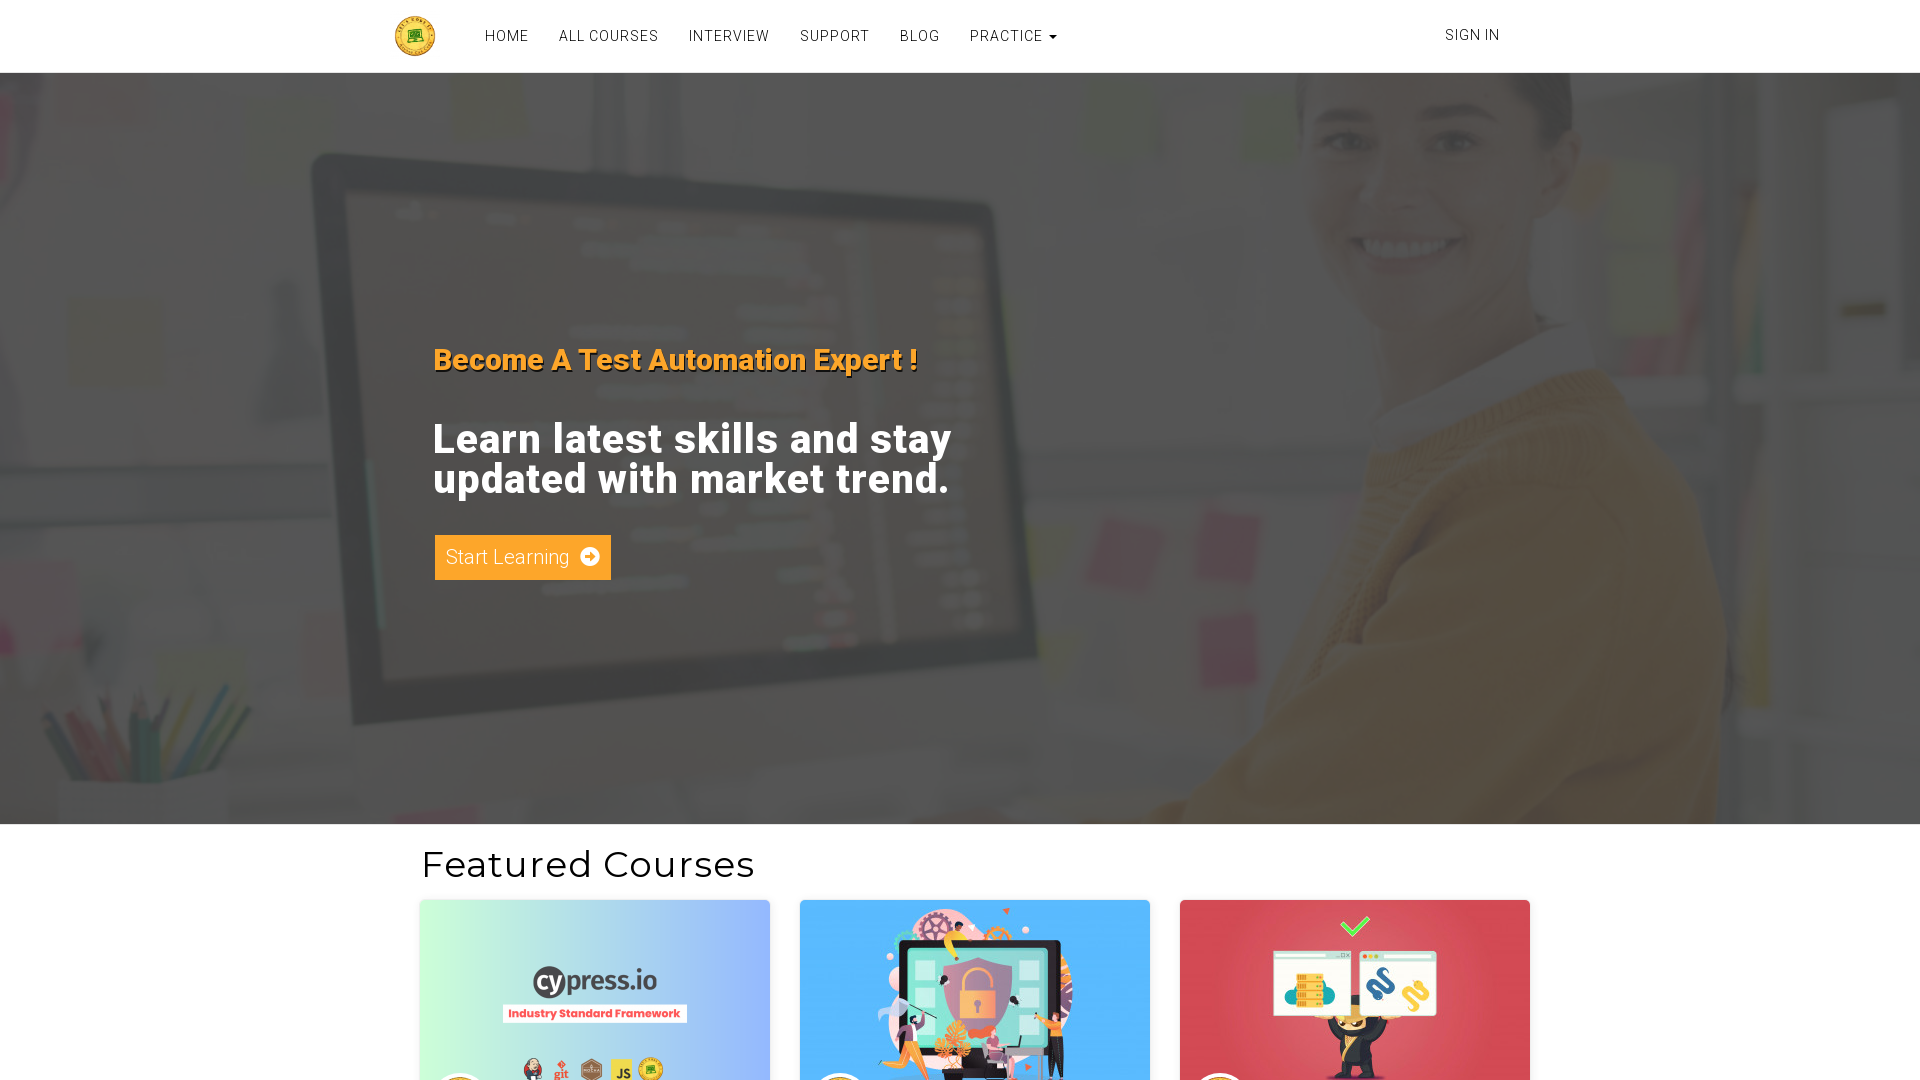

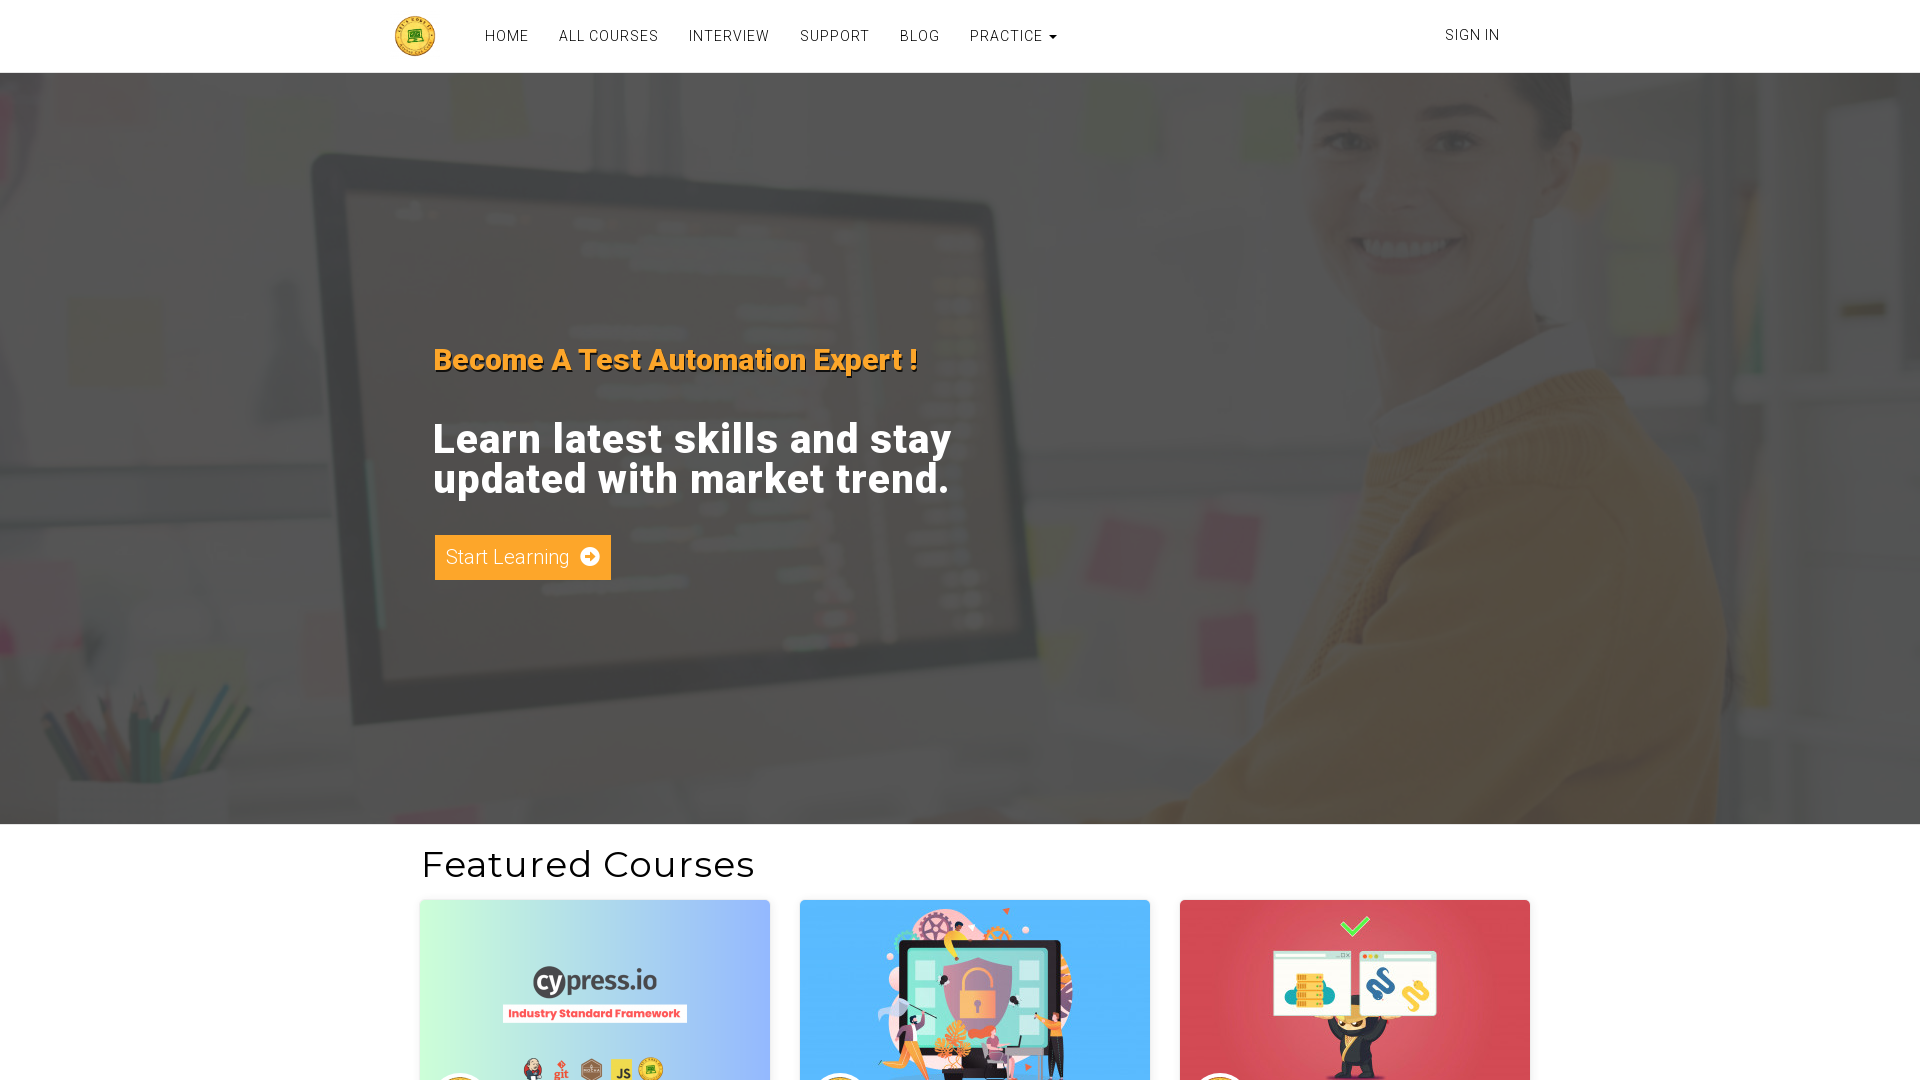